Navigates to FreeCRM homepage and scrolls to the Documents section

Starting URL: https://classic.freecrm.com/index.html

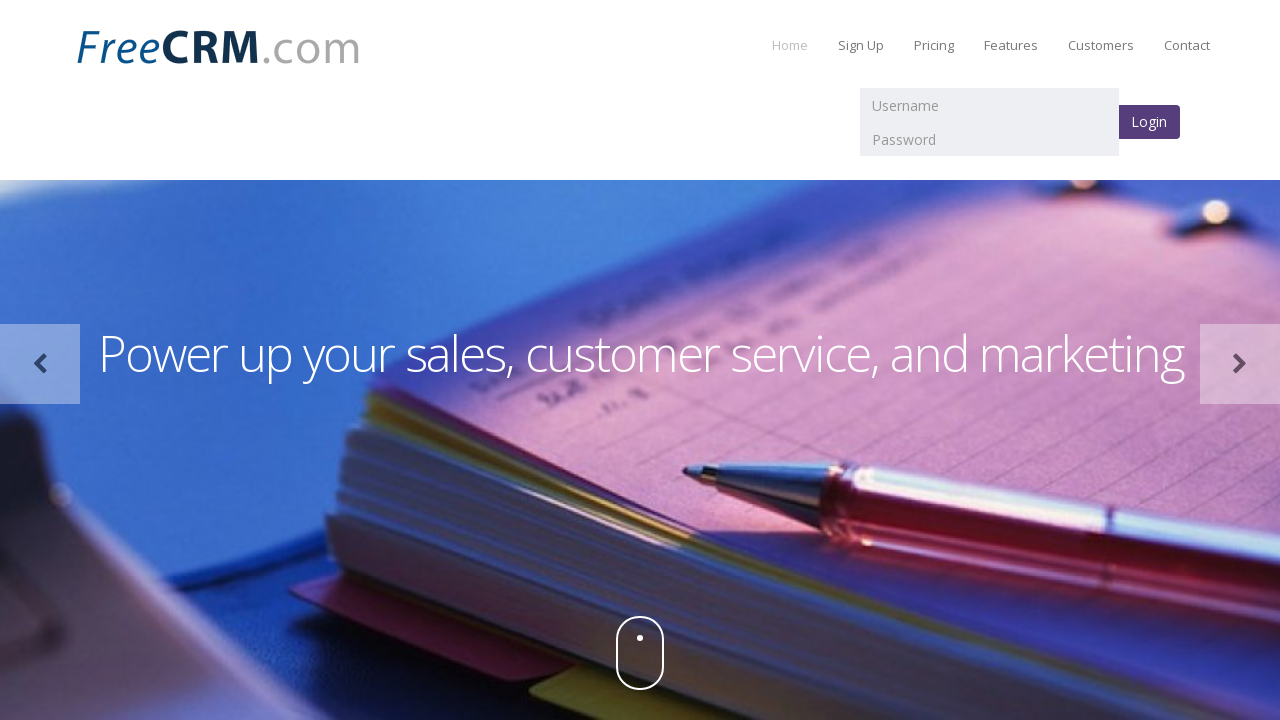

Waited 3 seconds for FreeCRM homepage to load
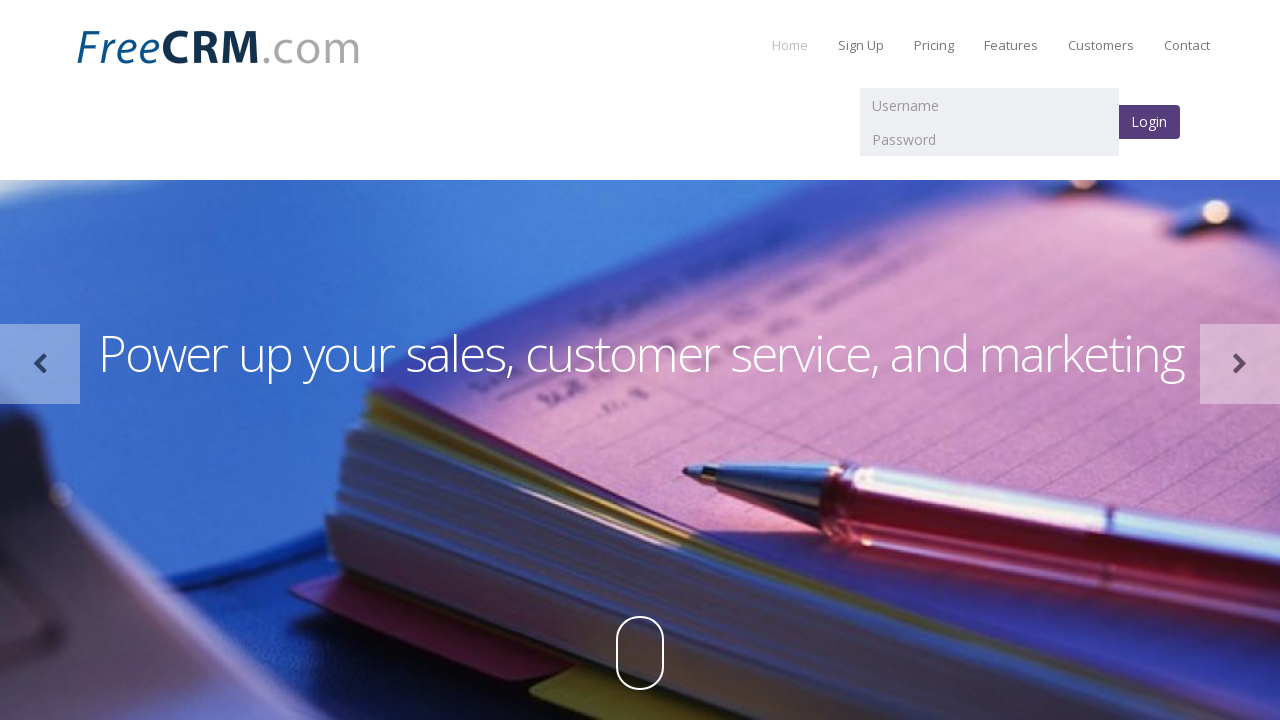

Located Documents element on the page
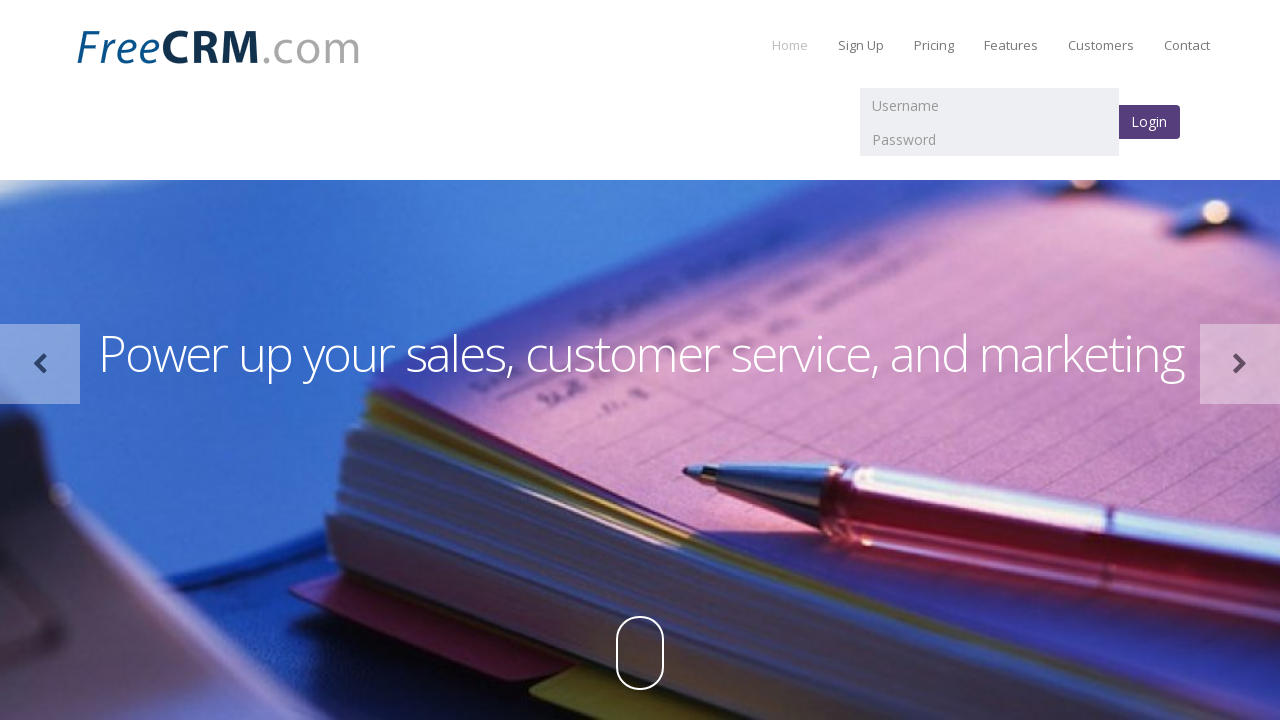

Scrolled to Documents section
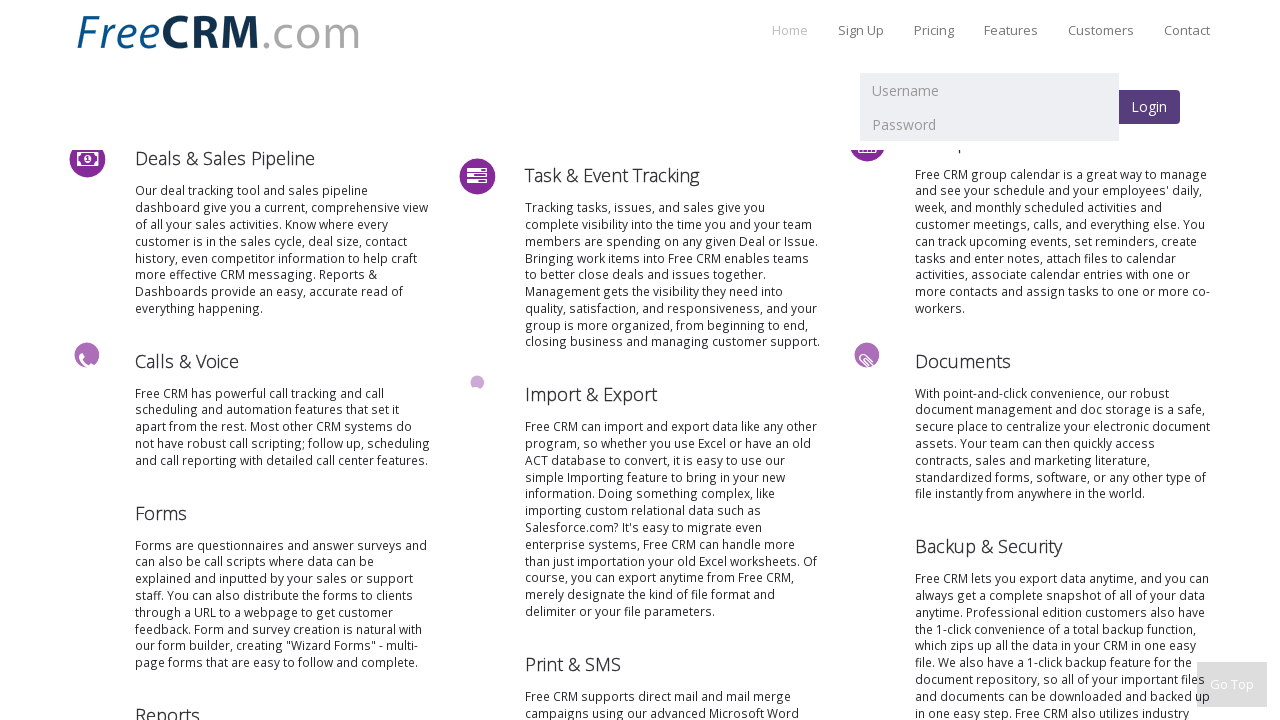

Waited 3 seconds after scrolling to Documents section
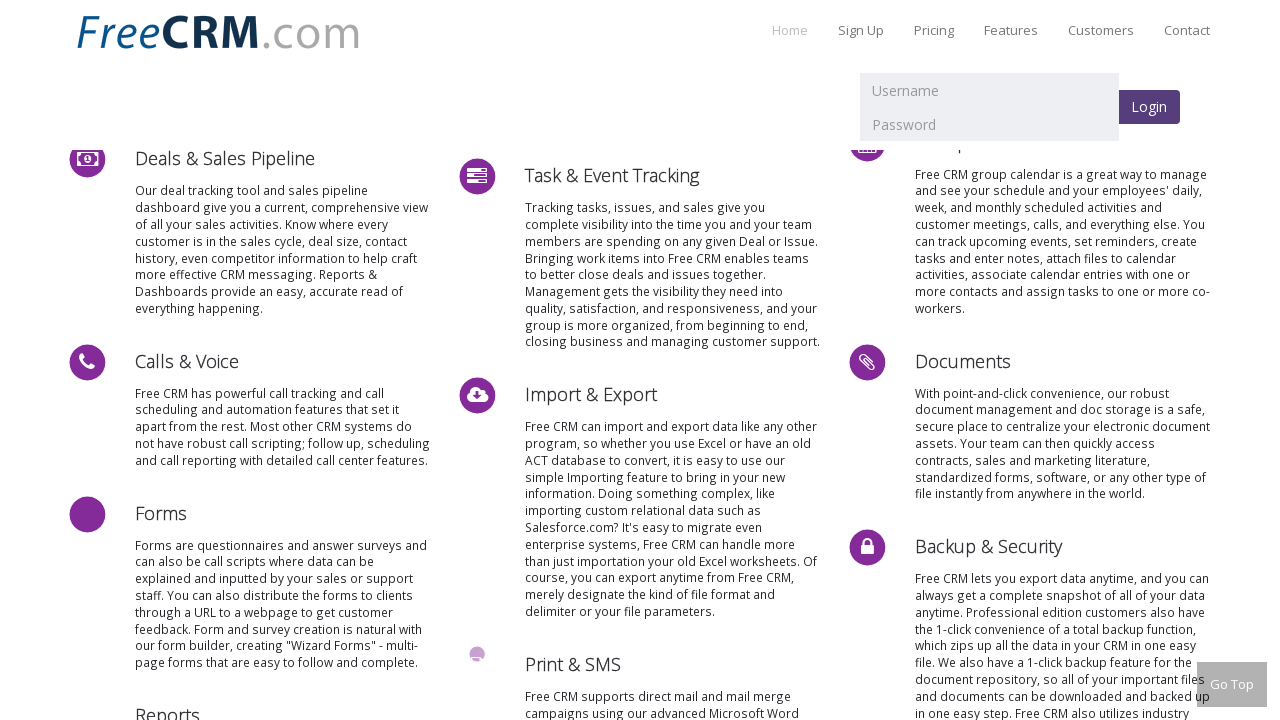

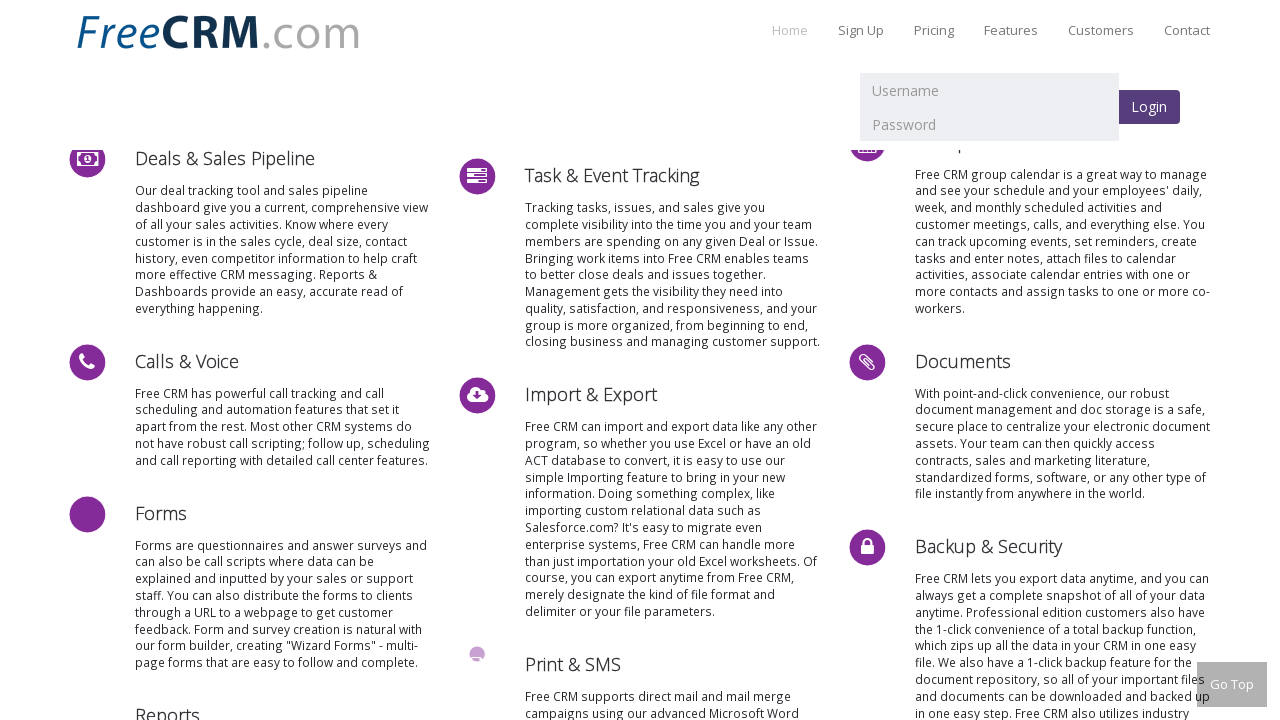